Tests file download functionality by clicking a download link and verifying the file exists locally

Starting URL: https://testcenter.techproeducation.com/index.php?page=file-download

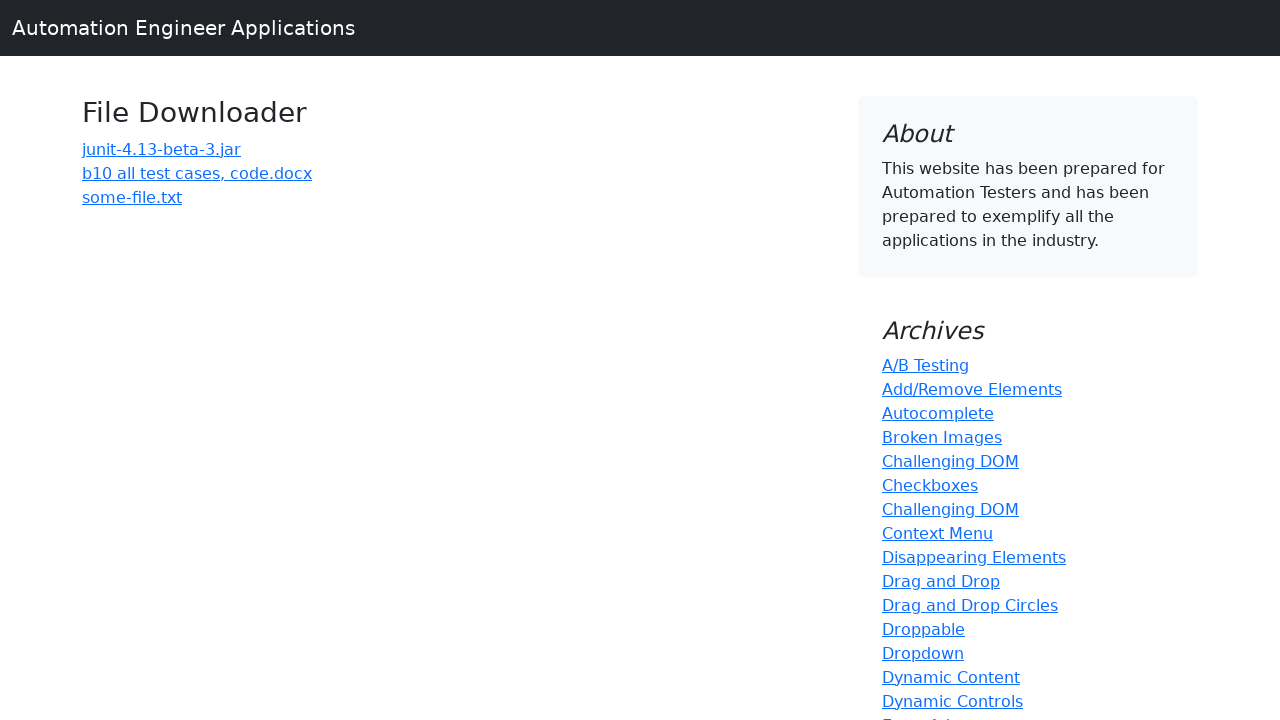

Clicked download link for 'b10 all test cases, code.docx' at (197, 173) on a:has-text('b10 all test cases, code.docx')
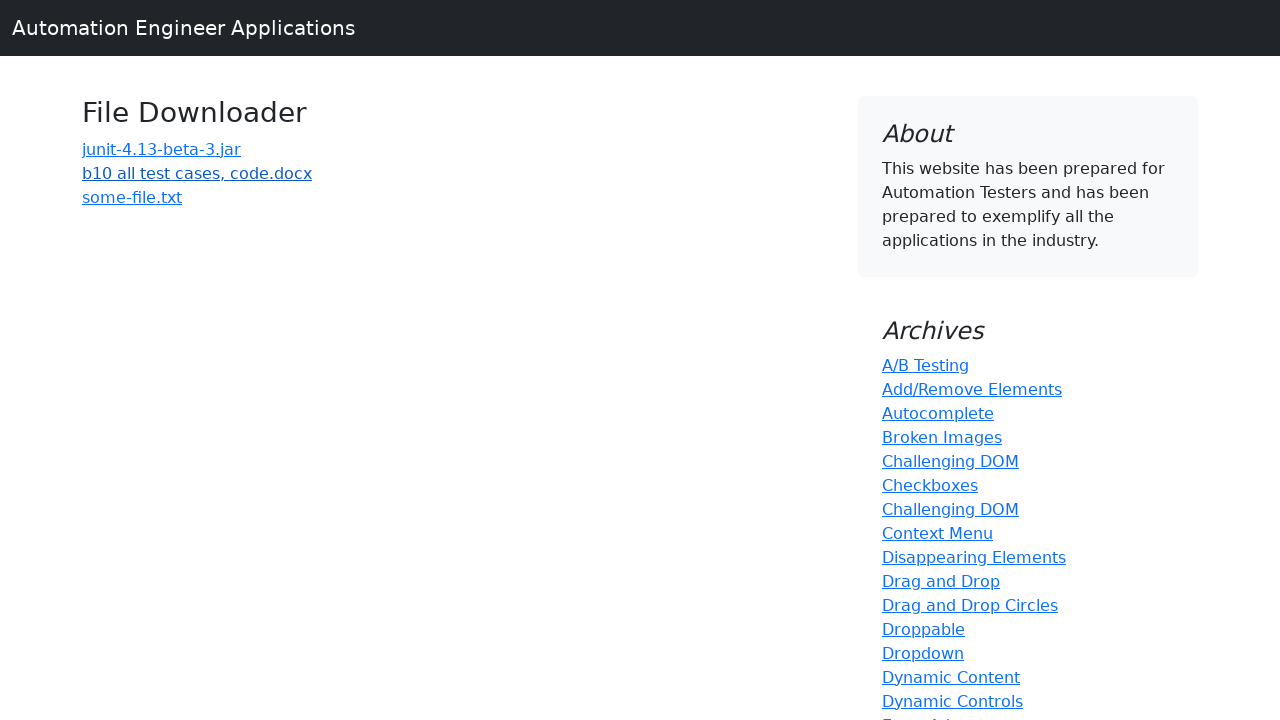

Clicked download link again and waiting for download to complete at (197, 173) on a:has-text('b10 all test cases, code.docx')
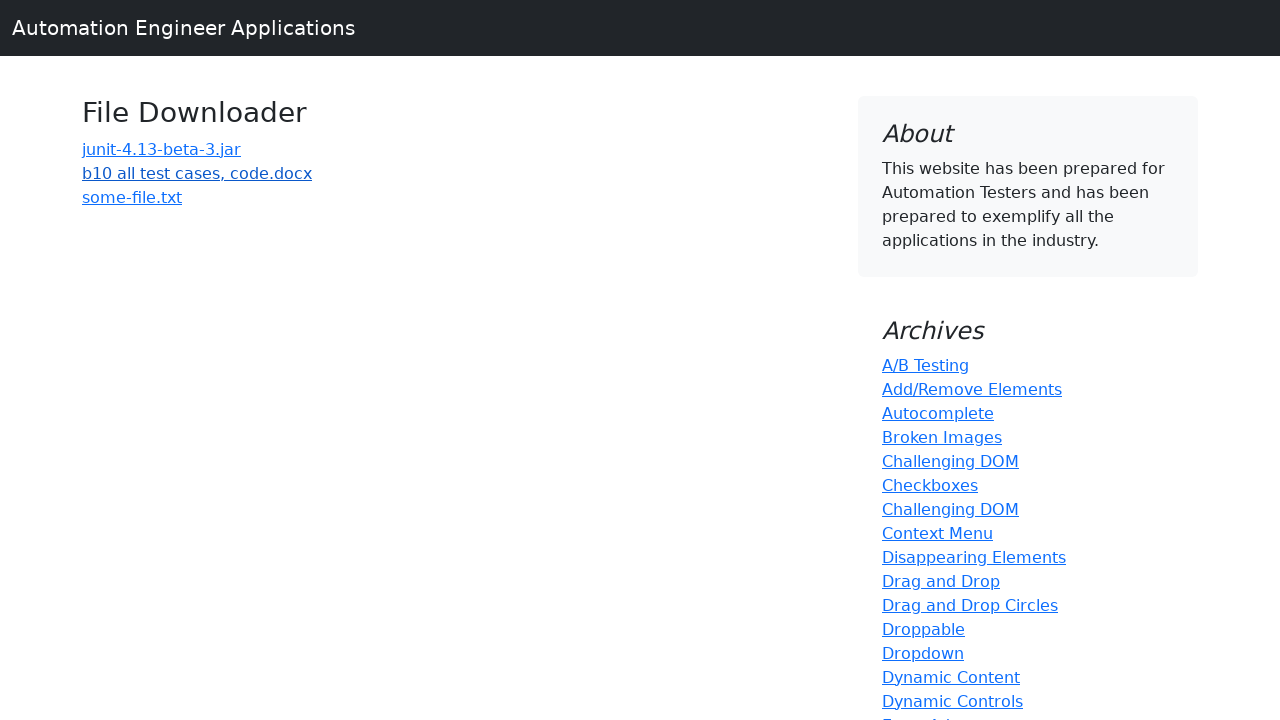

File download completed successfully
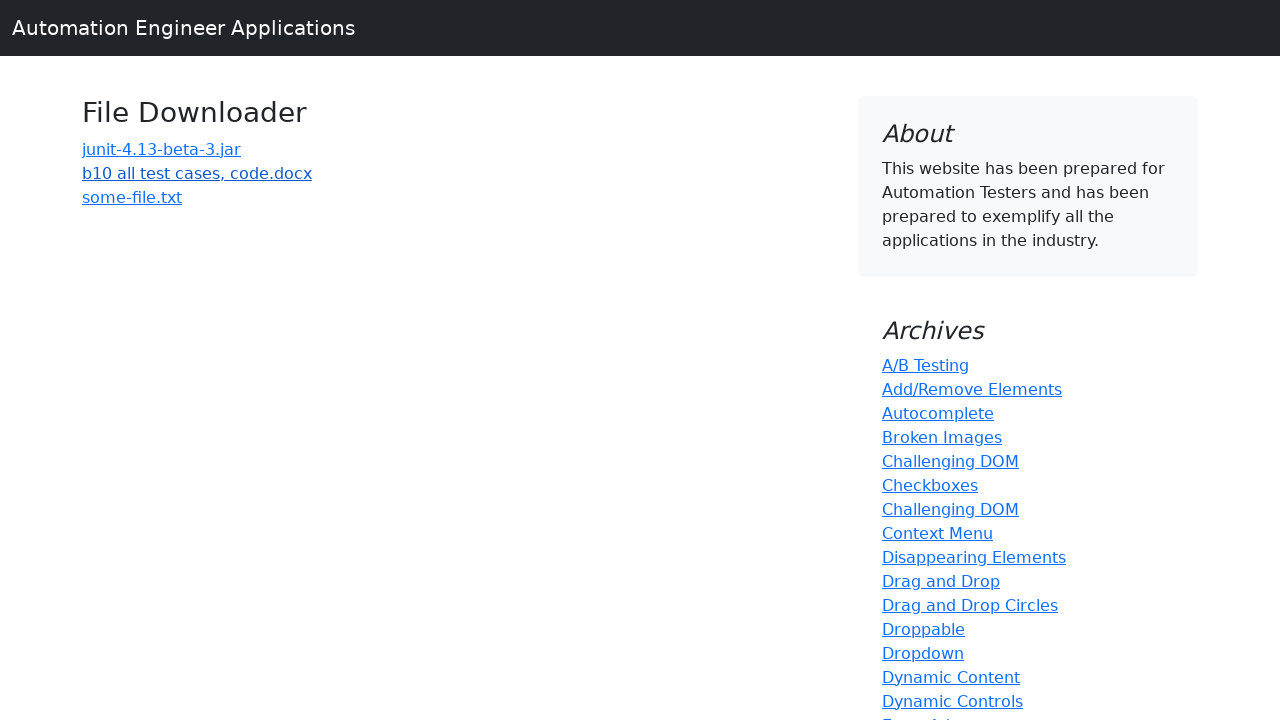

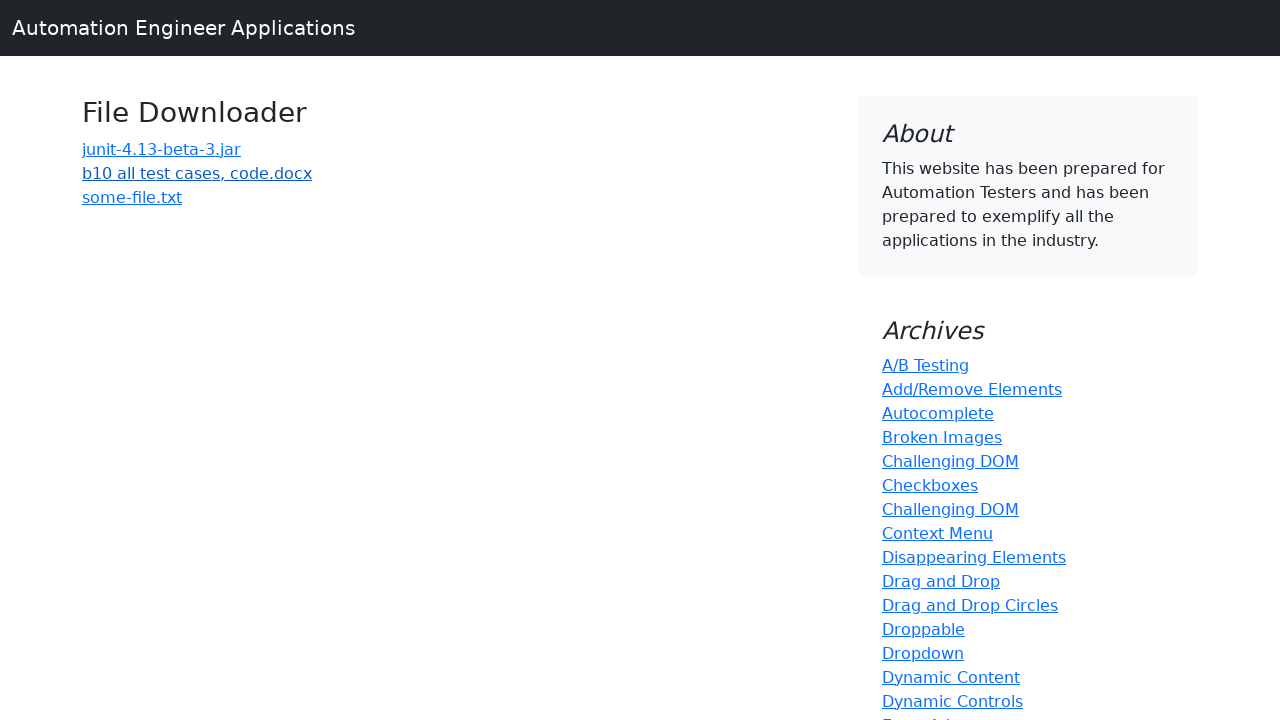